Tests HTML table element detection by navigating to W3Schools tables page, scrolling to the customers table, and verifying that a specific cell value ("Roland Mendel") exists within the table.

Starting URL: https://www.w3schools.com/html/html_tables.asp

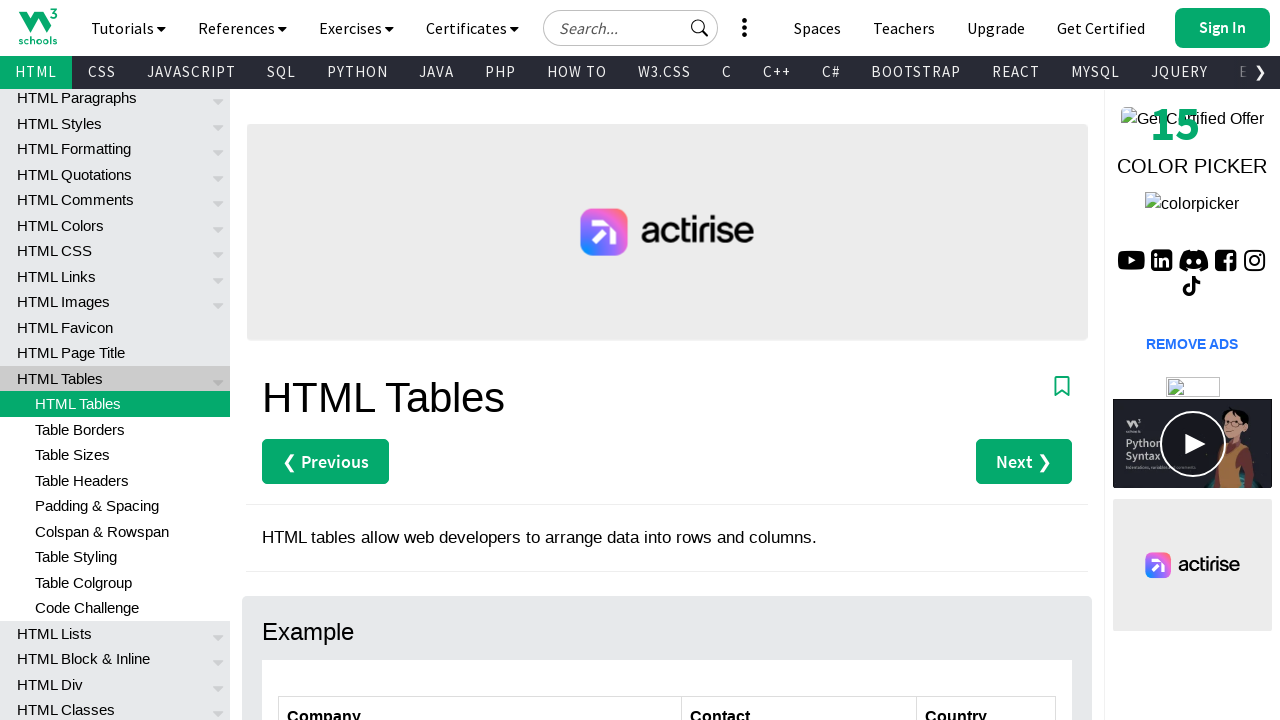

Waited for page to load (domcontentloaded state)
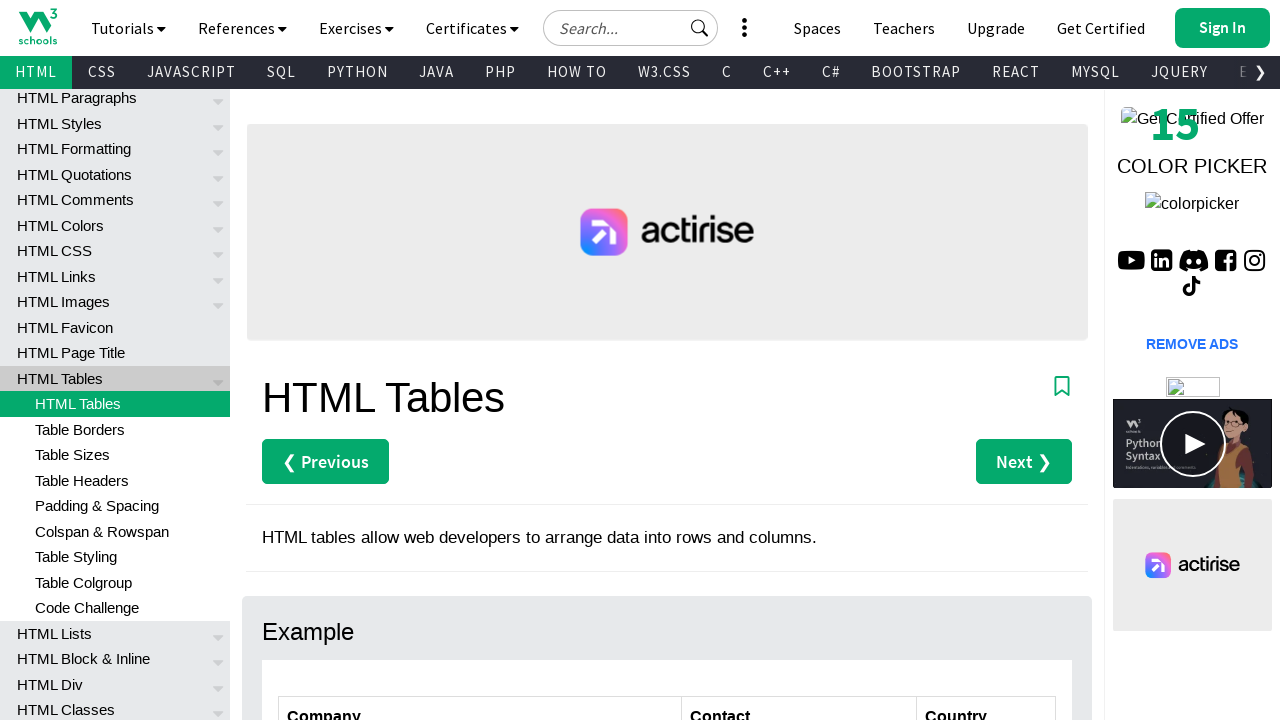

Scrolled down 600 pixels to reveal the customers table
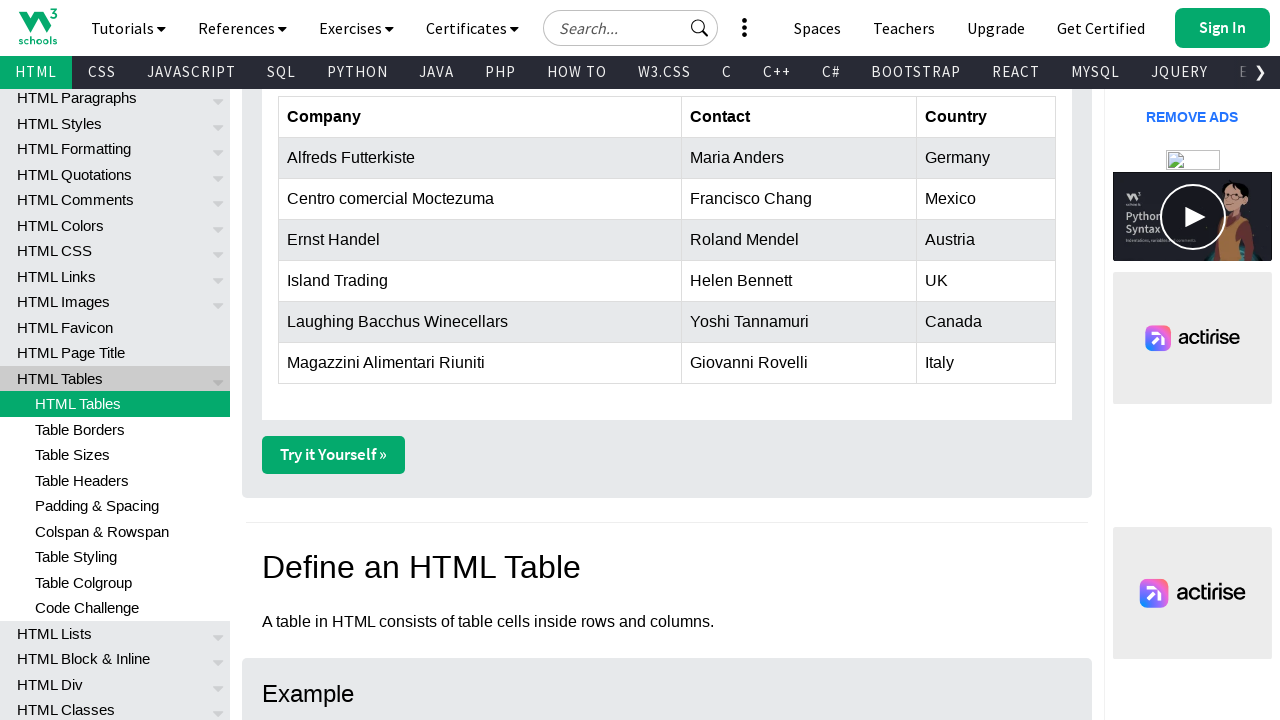

Customers table element became visible and loaded
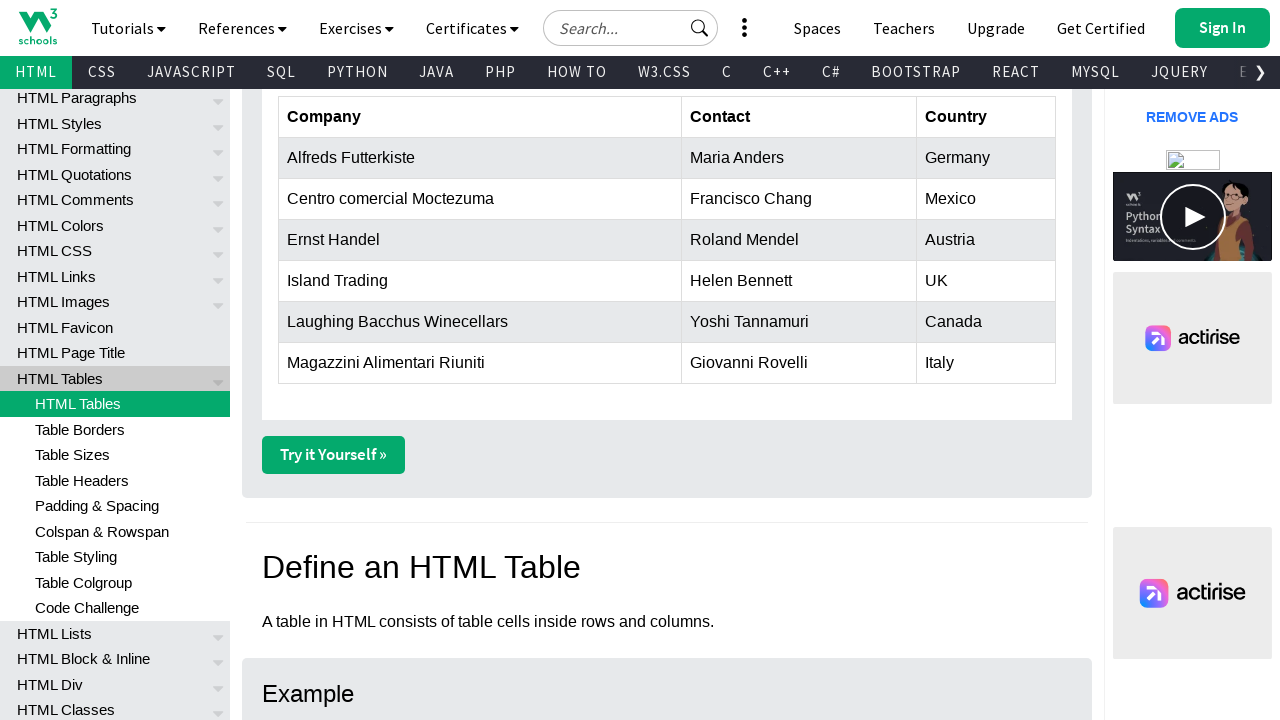

Verified that 'Roland Mendel' cell exists in the customers table
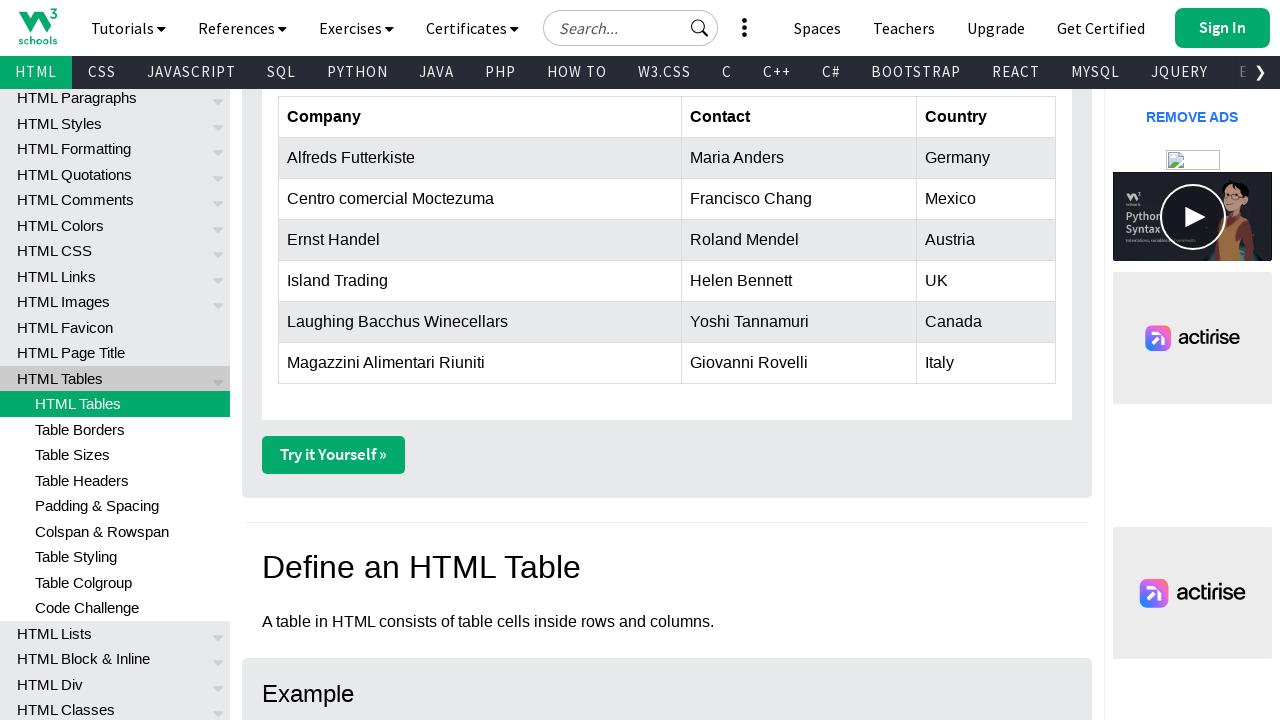

Clicked on the 'Roland Mendel' cell to confirm interactivity at (799, 240) on table#customers td:has-text('Roland Mendel')
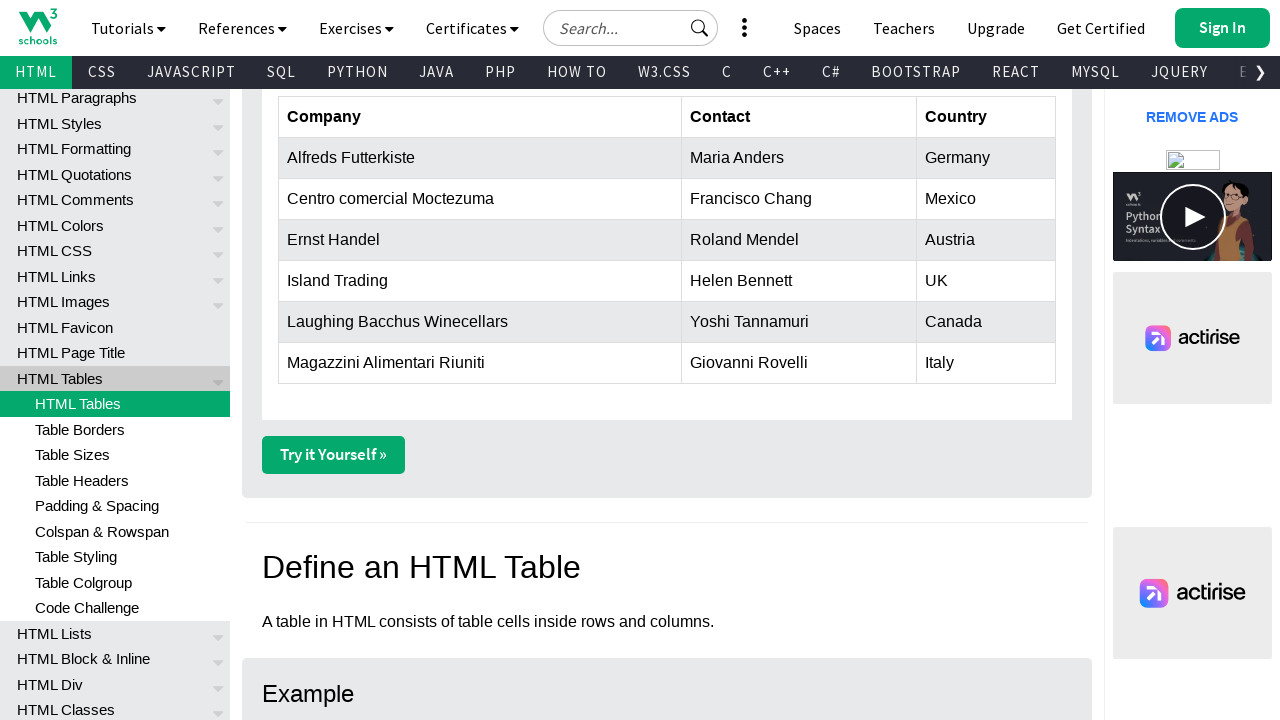

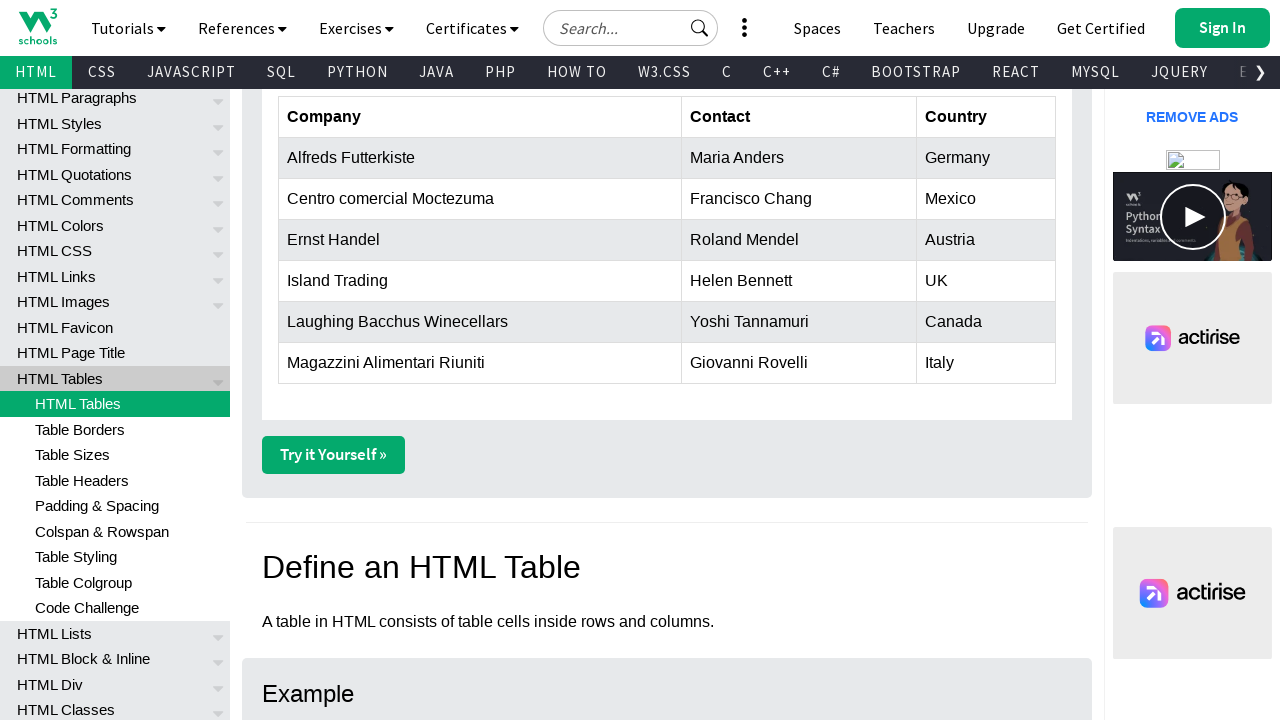